Verifies that the archive button in the header is visible and enabled with the correct icon

Starting URL: https://aicrafter.info

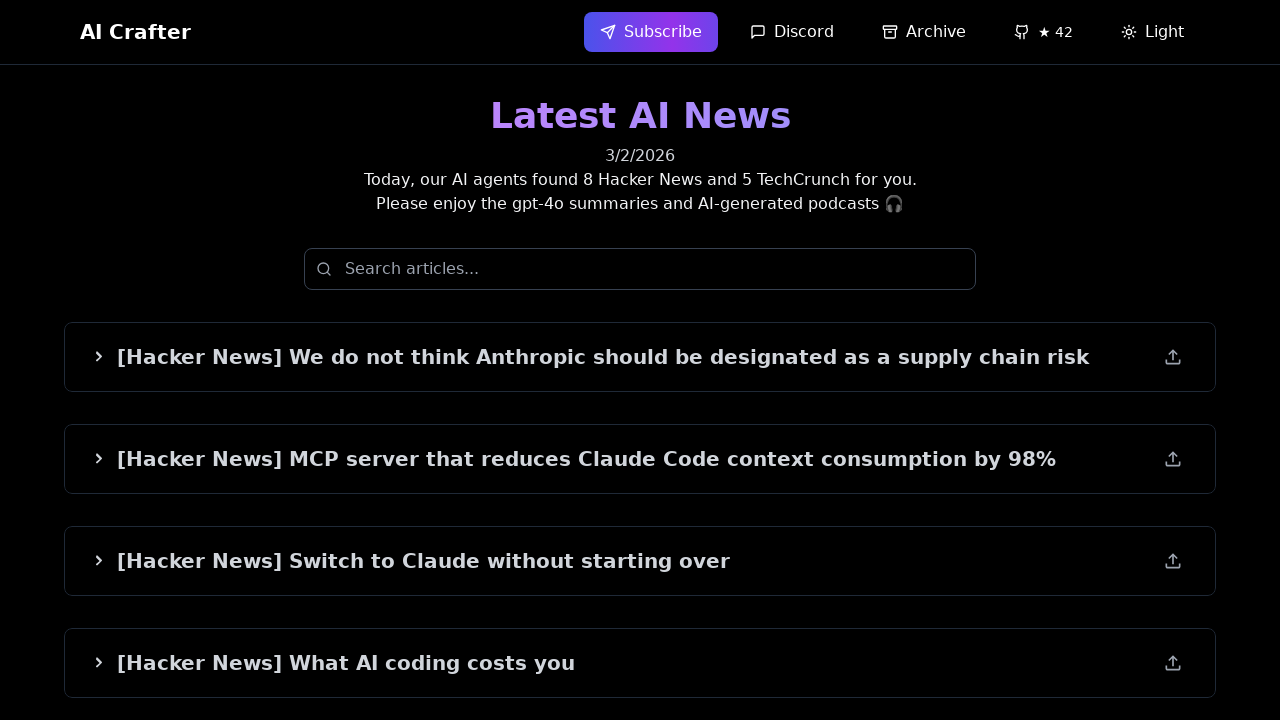

Archive button became visible in the header
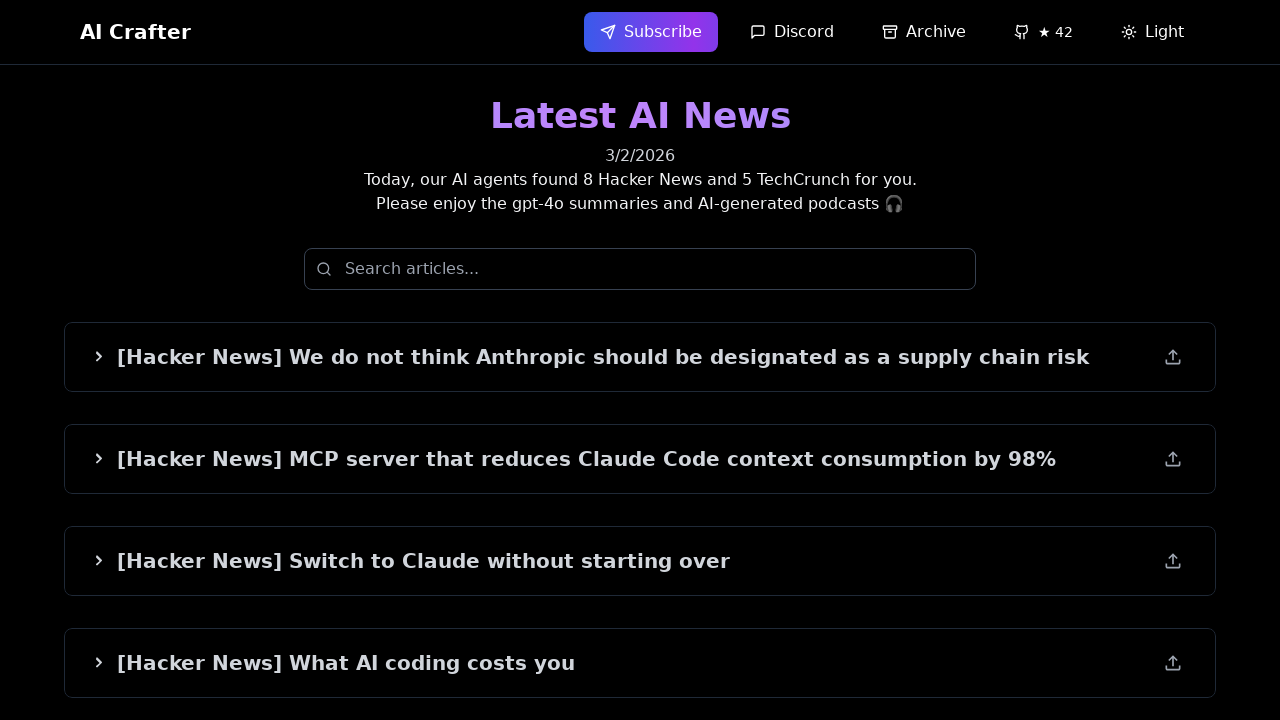

Archive icon is visible and displayed correctly
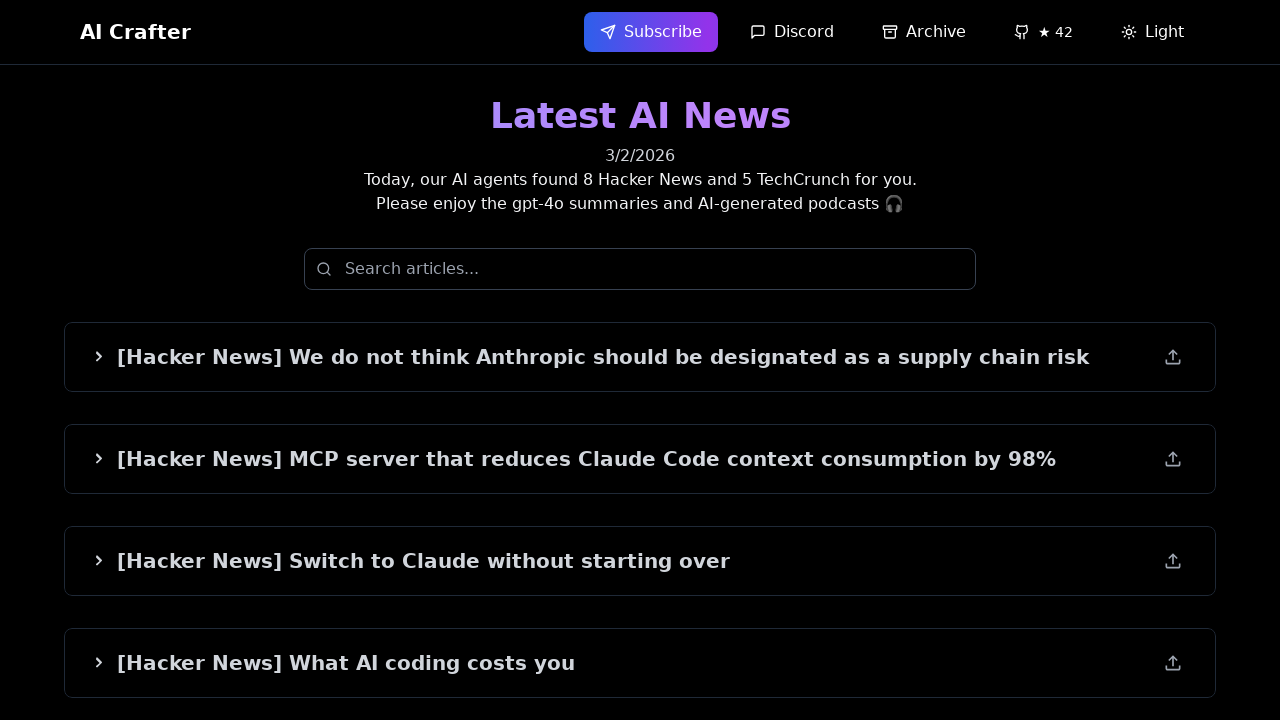

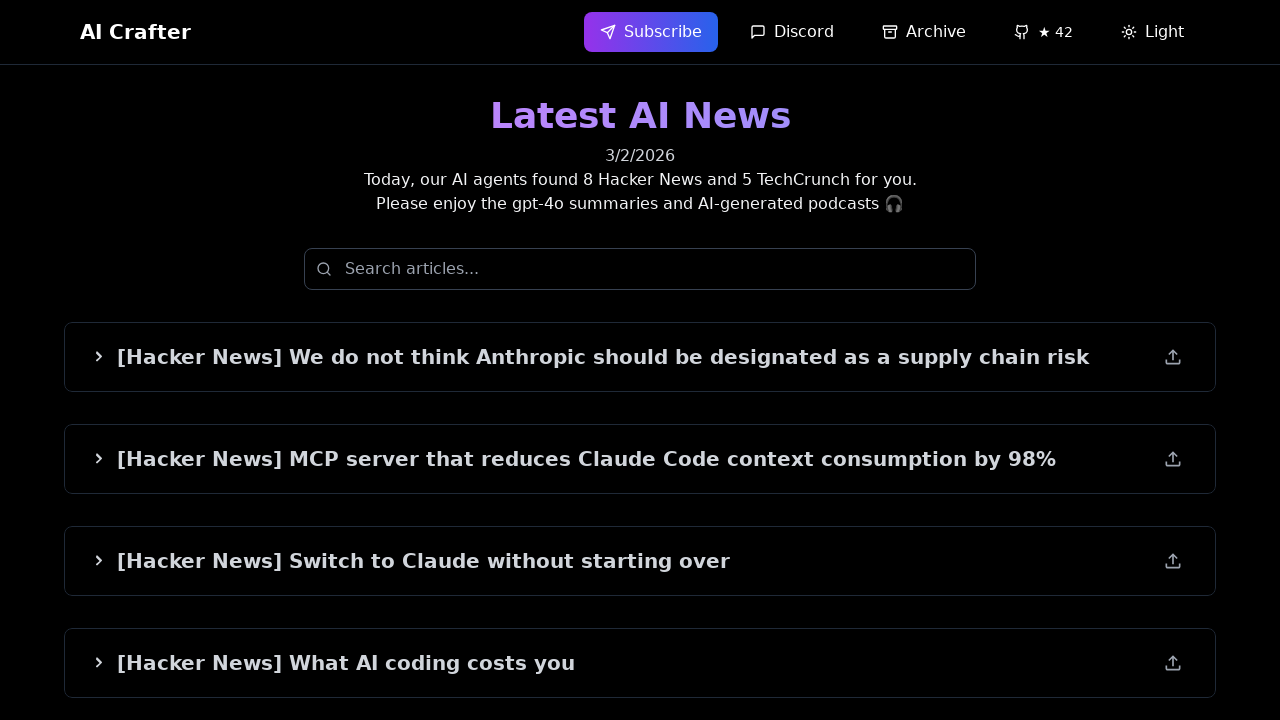